Tests multi-select dropdown functionality by selecting different feature options and verifying that corresponding model options become available

Starting URL: https://demos.devexpress.com/aspxeditorsdemos/ListEditors/MultiSelect.aspx

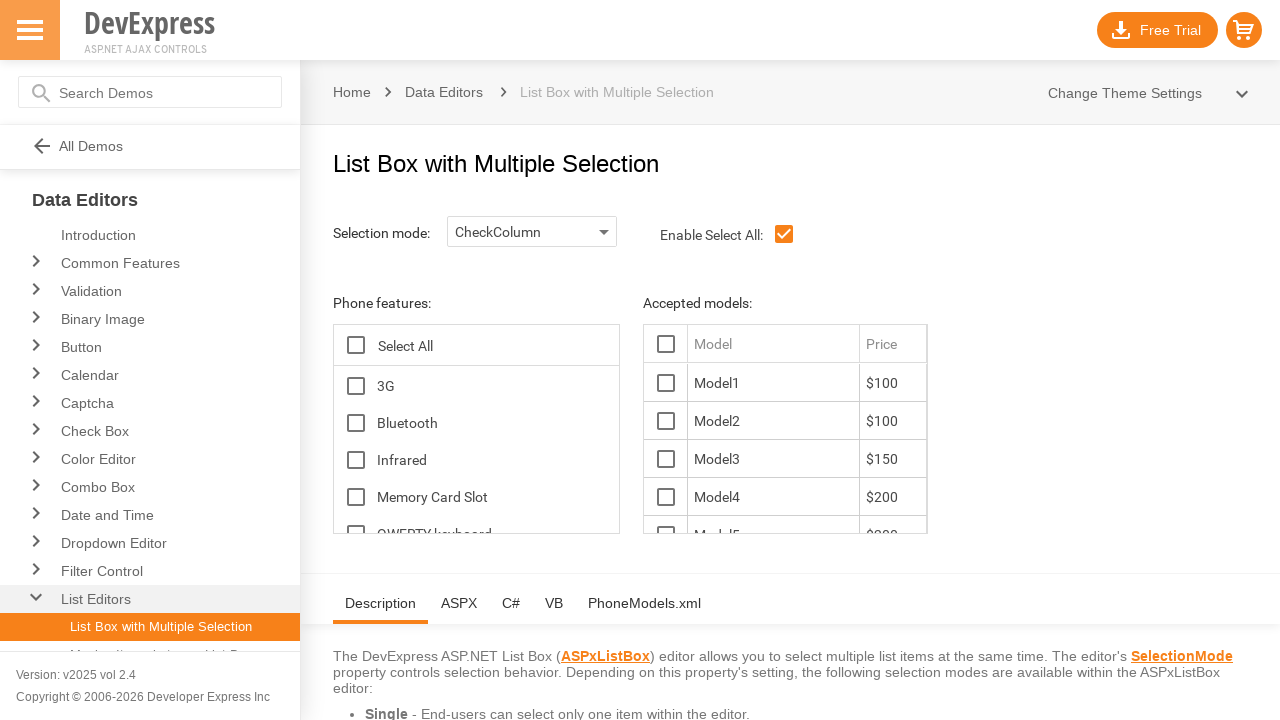

Clicked on the first feature option (flag) at (498, 386) on td#ContentHolder_lbFeatures_LBI0T1
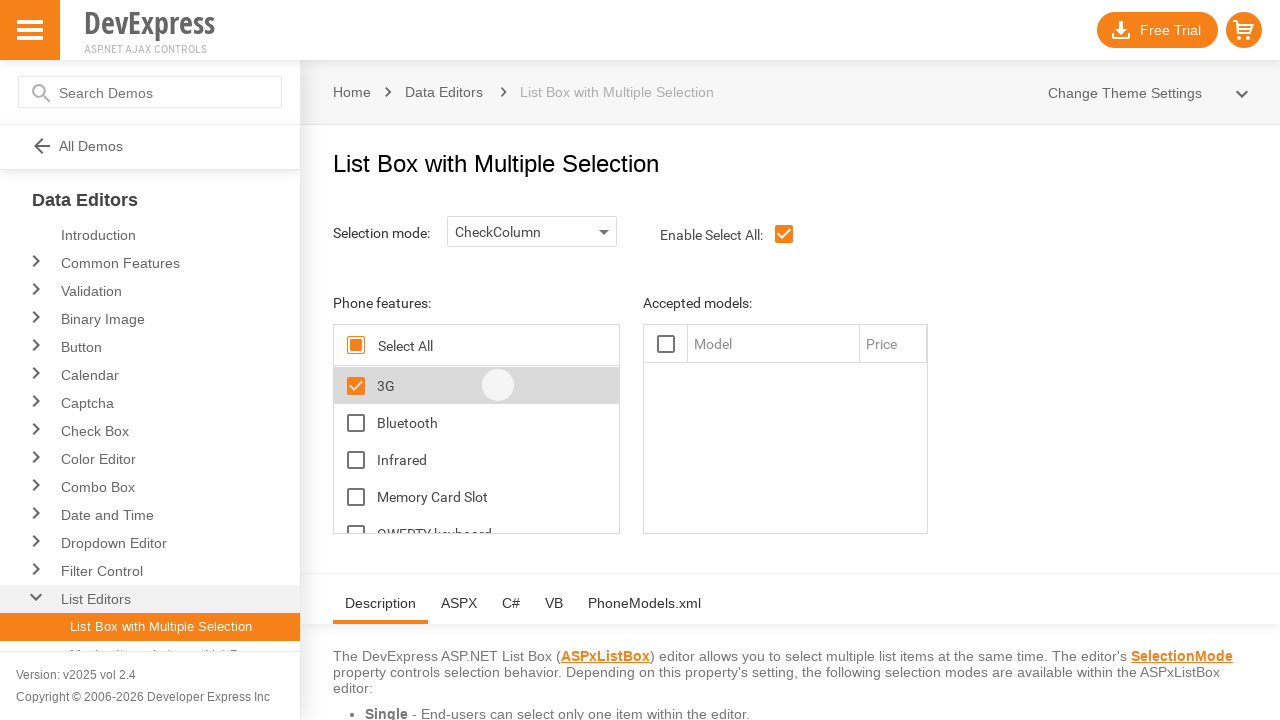

Waited for corresponding models to appear
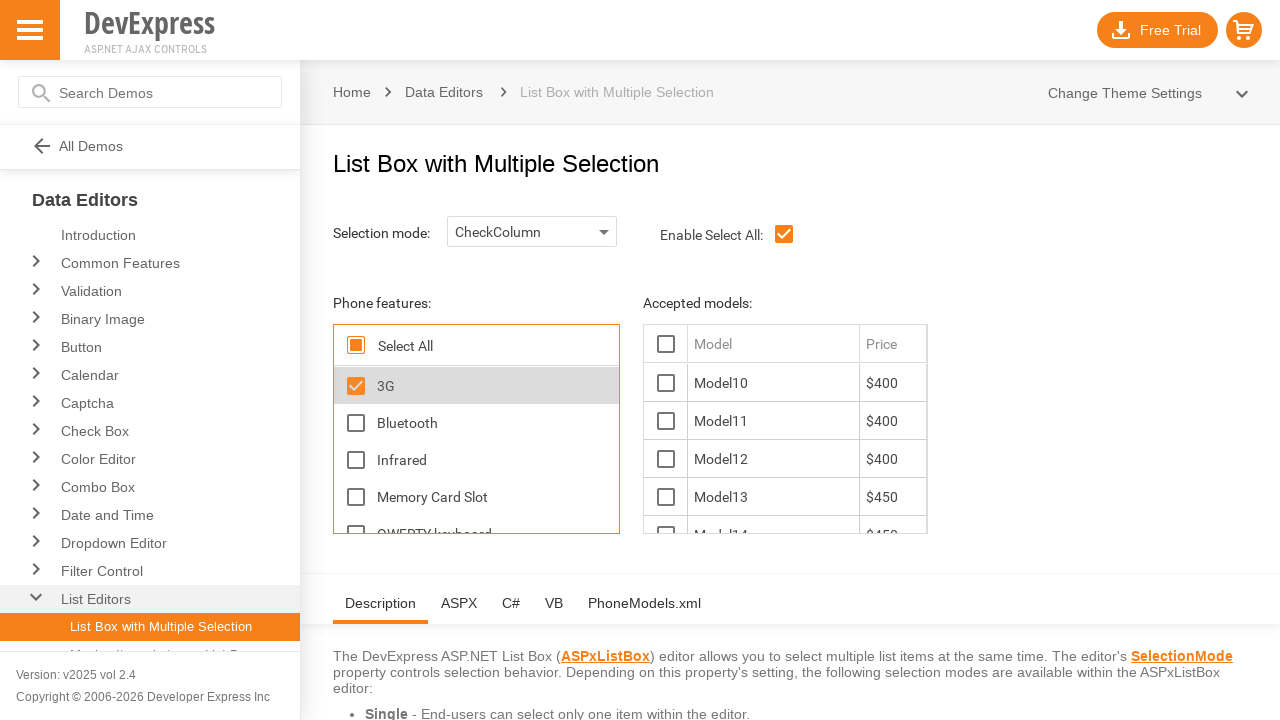

Clicked on a model option at (666, 383) on span#ContentHolder_lbModels_10_D
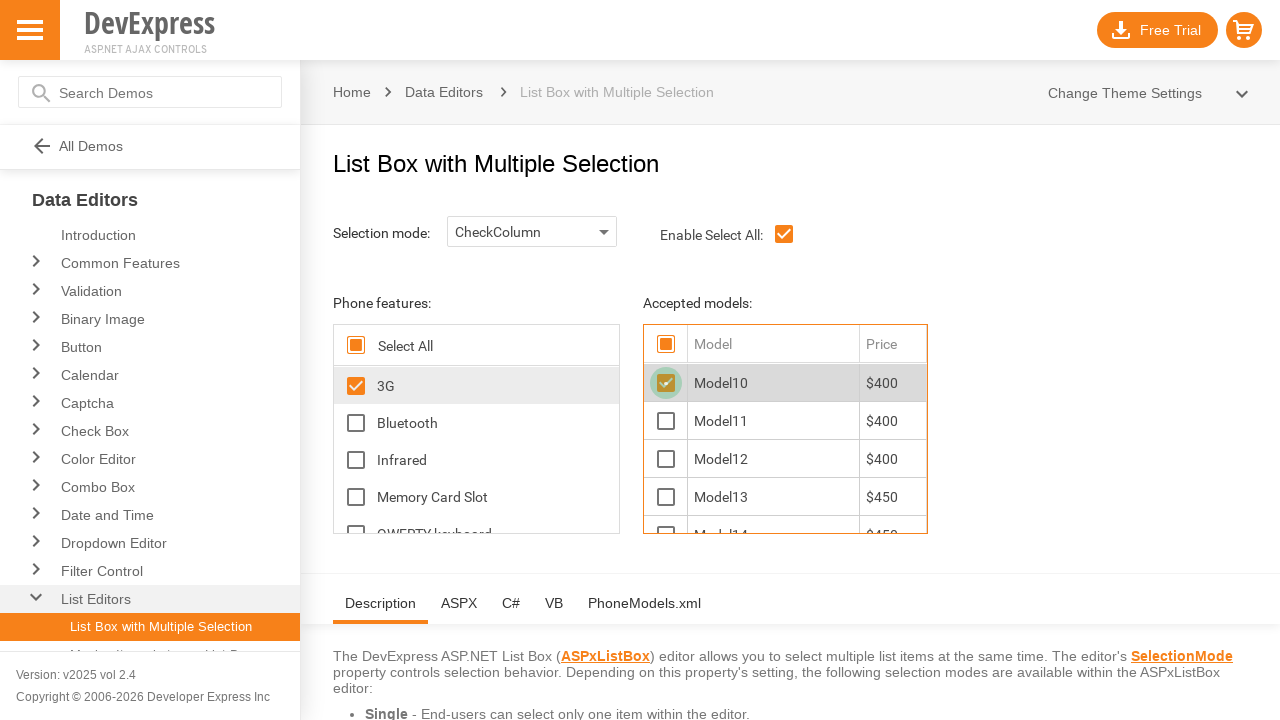

Clicked on the Bluetooth feature option at (498, 422) on td#ContentHolder_lbFeatures_LBI1T1
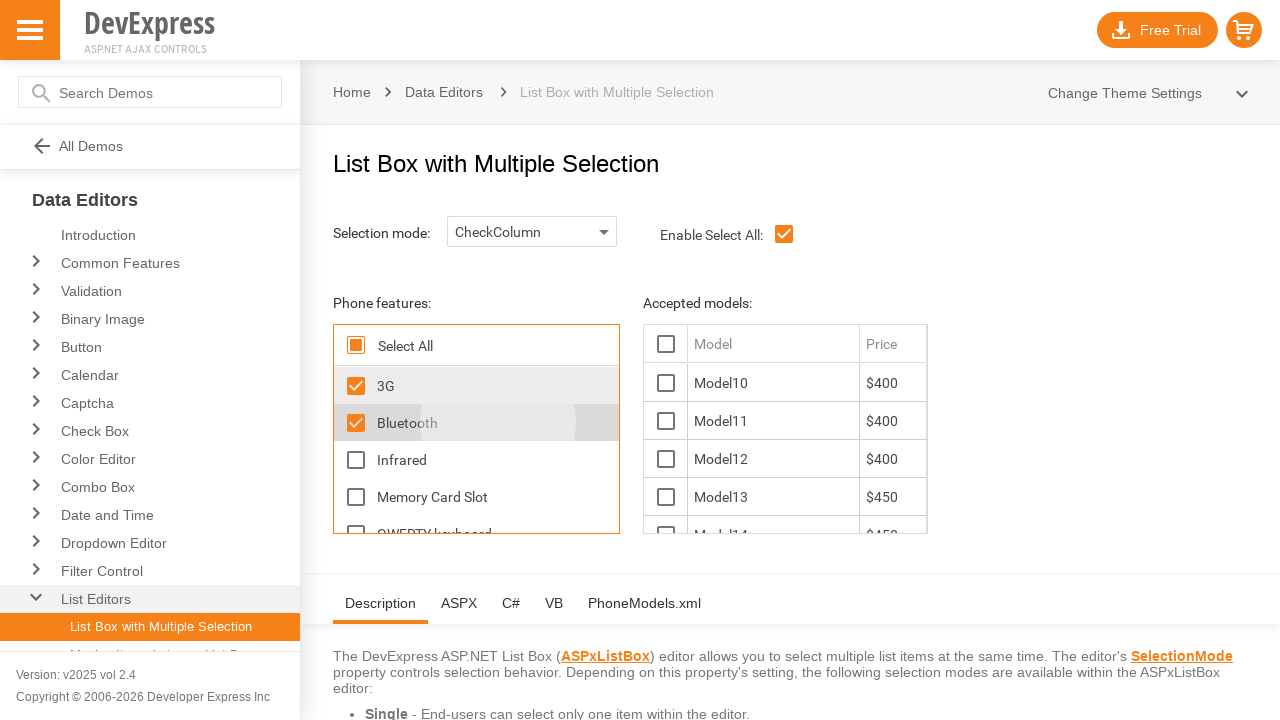

Waited for corresponding models to appear after selecting Bluetooth
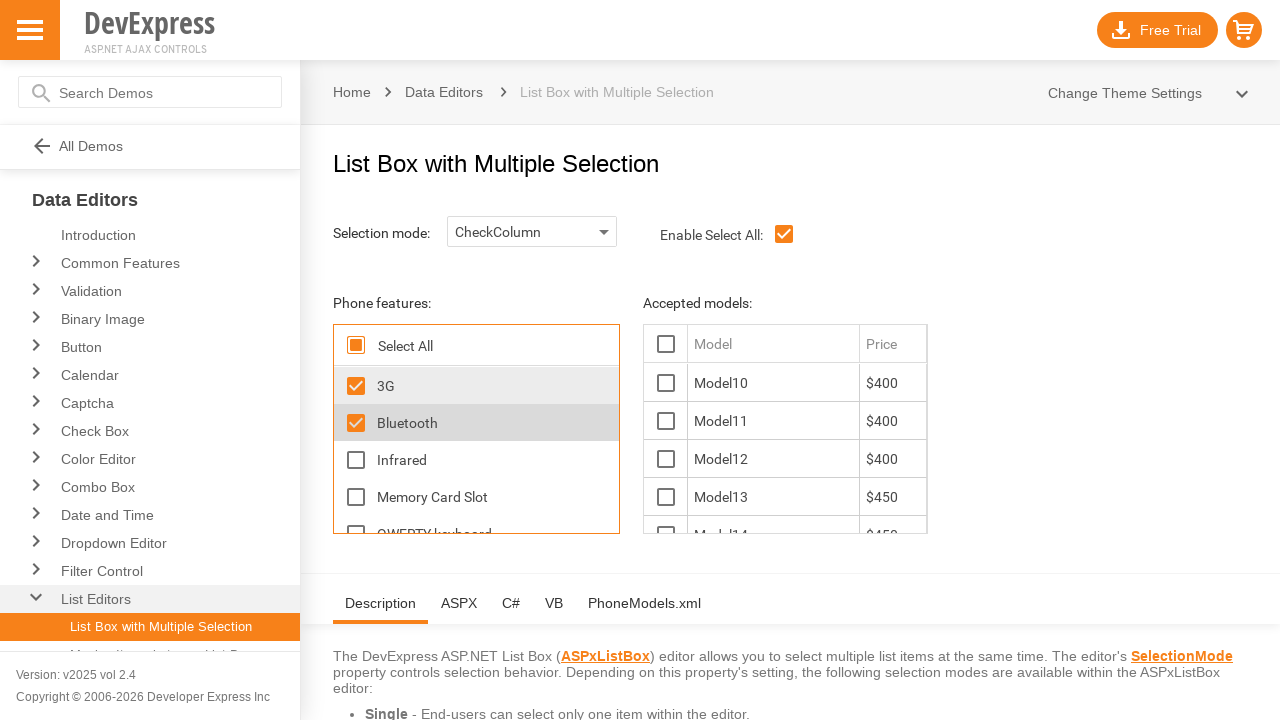

Clicked on another model option at (666, 421) on span#ContentHolder_lbModels_11_D
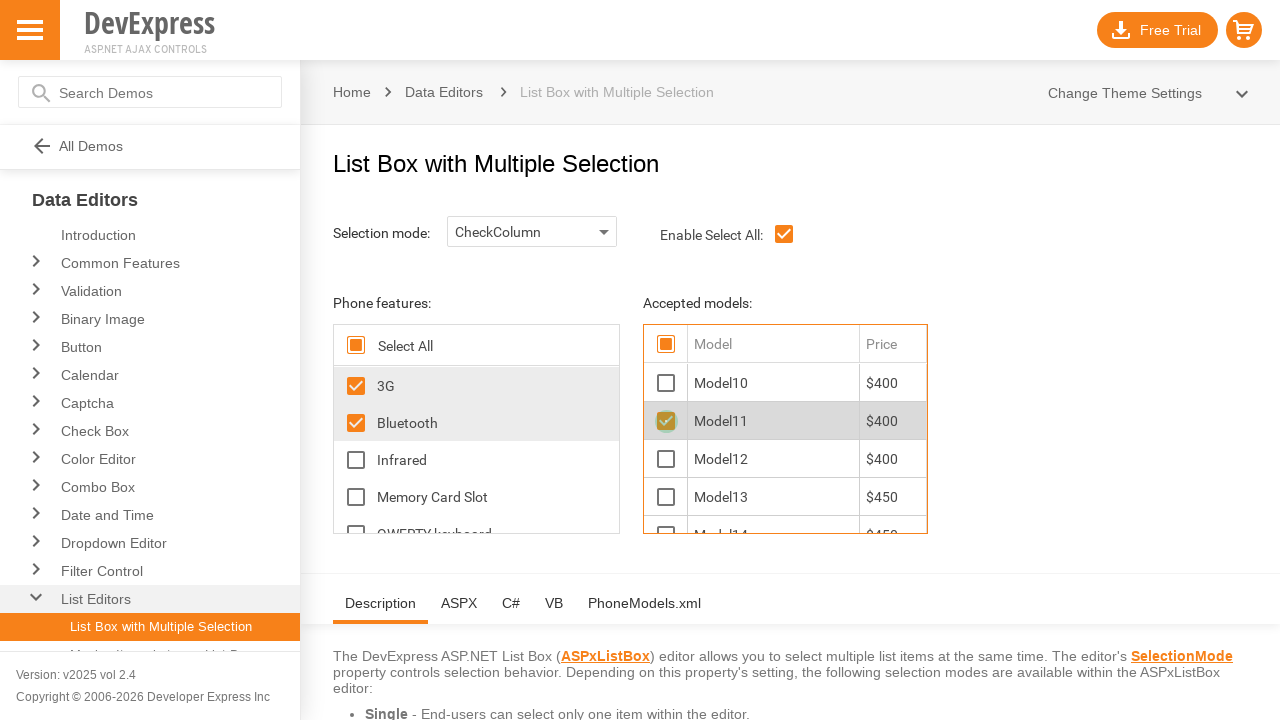

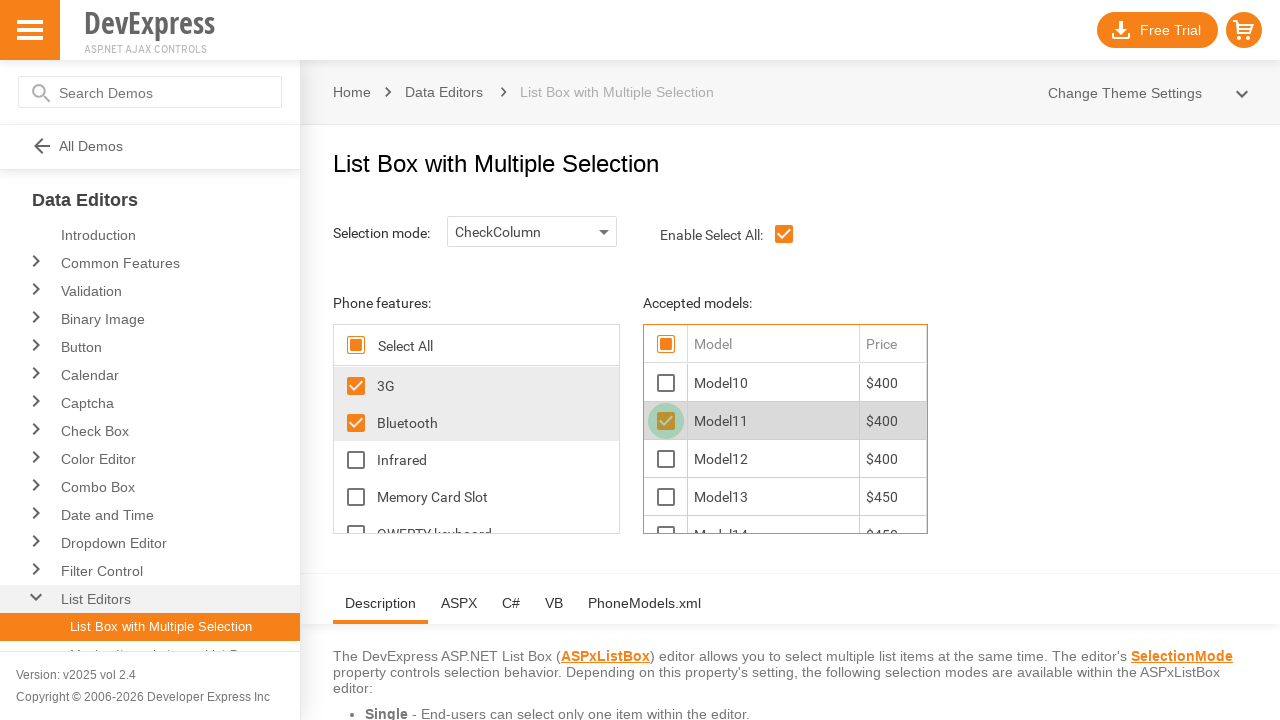